Navigates to the APSRTC (Andhra Pradesh State Road Transport Corporation) online booking homepage and waits for the page to load.

Starting URL: https://apsrtconline.in/oprs-web/guest/home.do?h=1

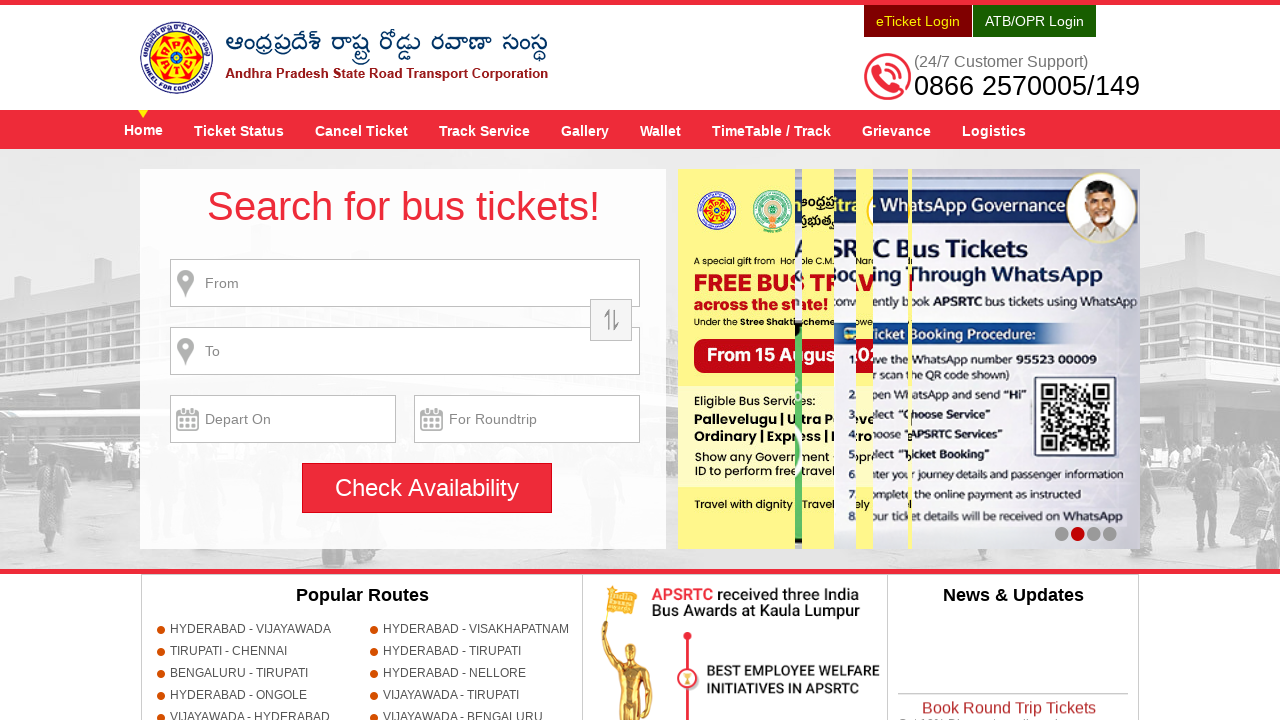

Navigated to APSRTC homepage and waited for page to load with networkidle state
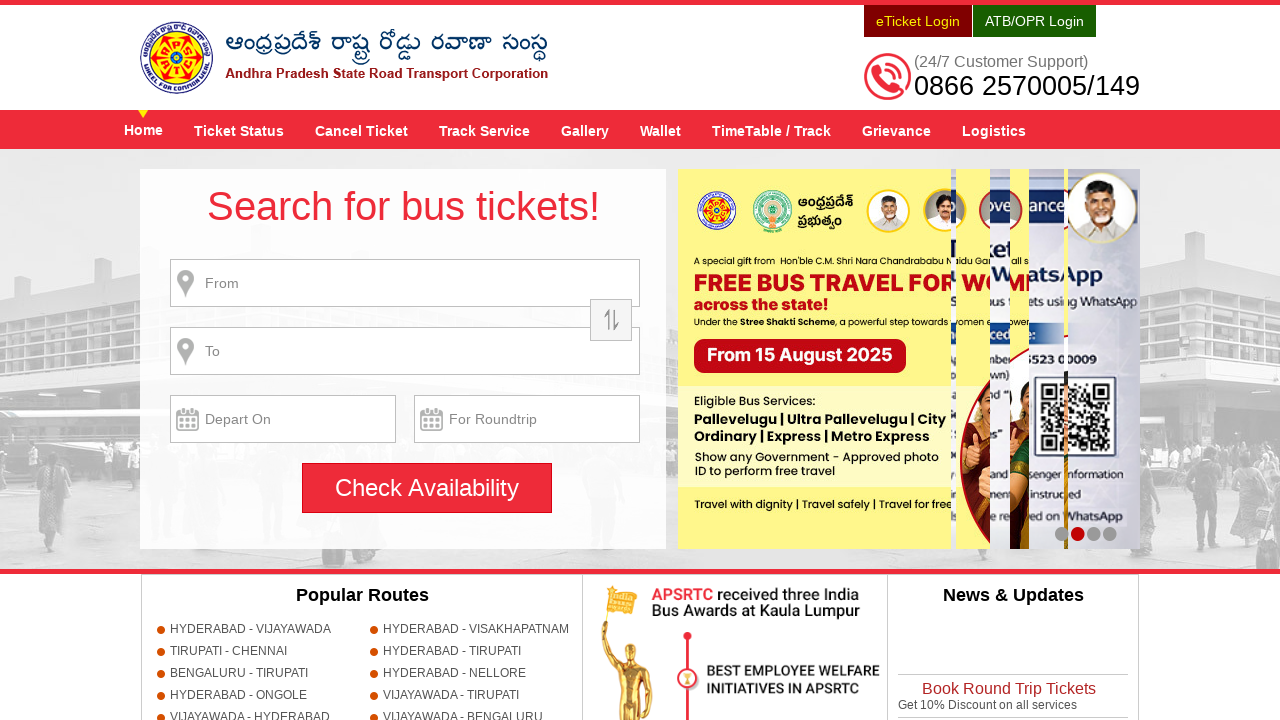

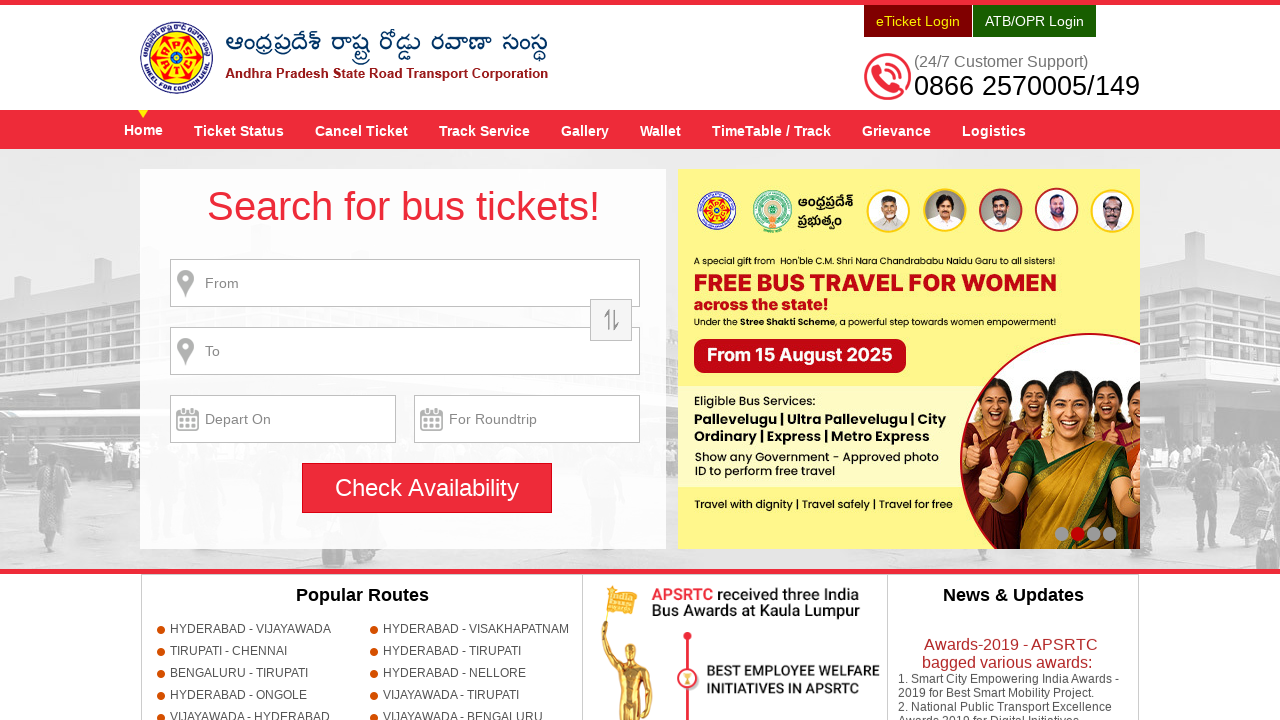